Tests the Wikipedia search widget by searching for a term and clicking on results, then tests dropdown selection functionality by selecting options by visible text, value, and index.

Starting URL: https://testautomationpractice.blogspot.com/

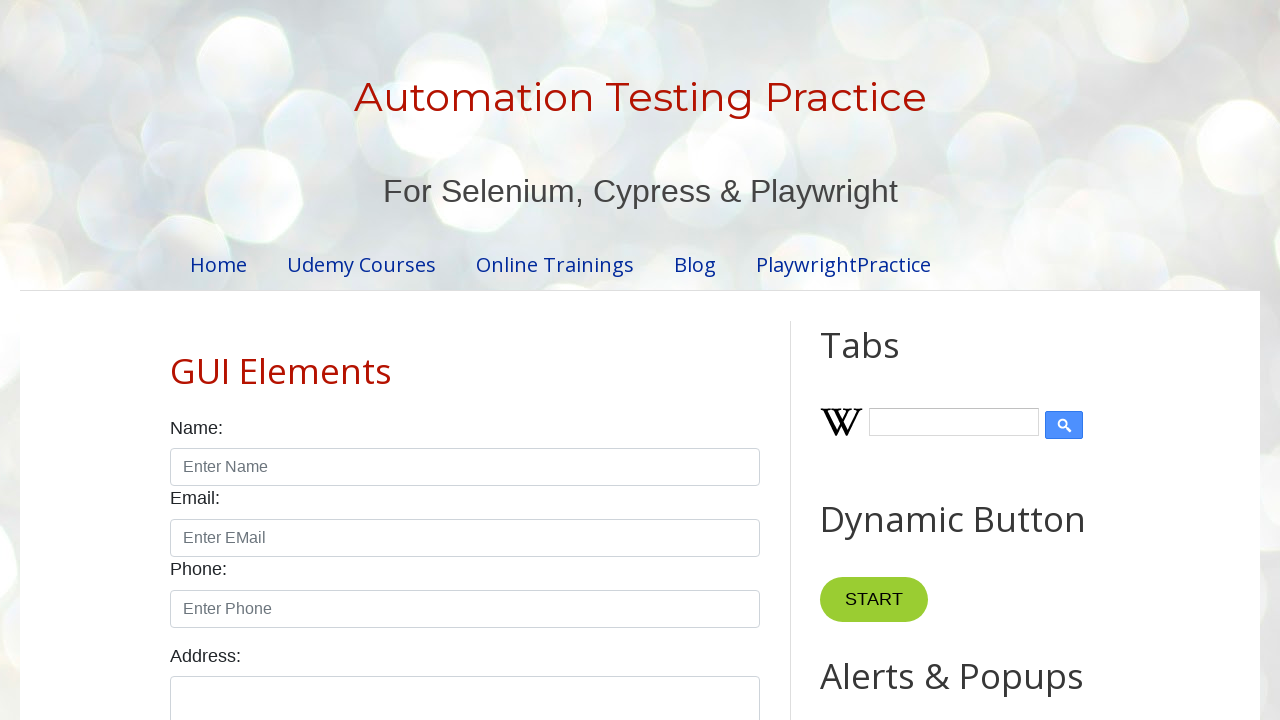

Filled Wikipedia search field with 'Rohit' on #Wikipedia1_wikipedia-search-input
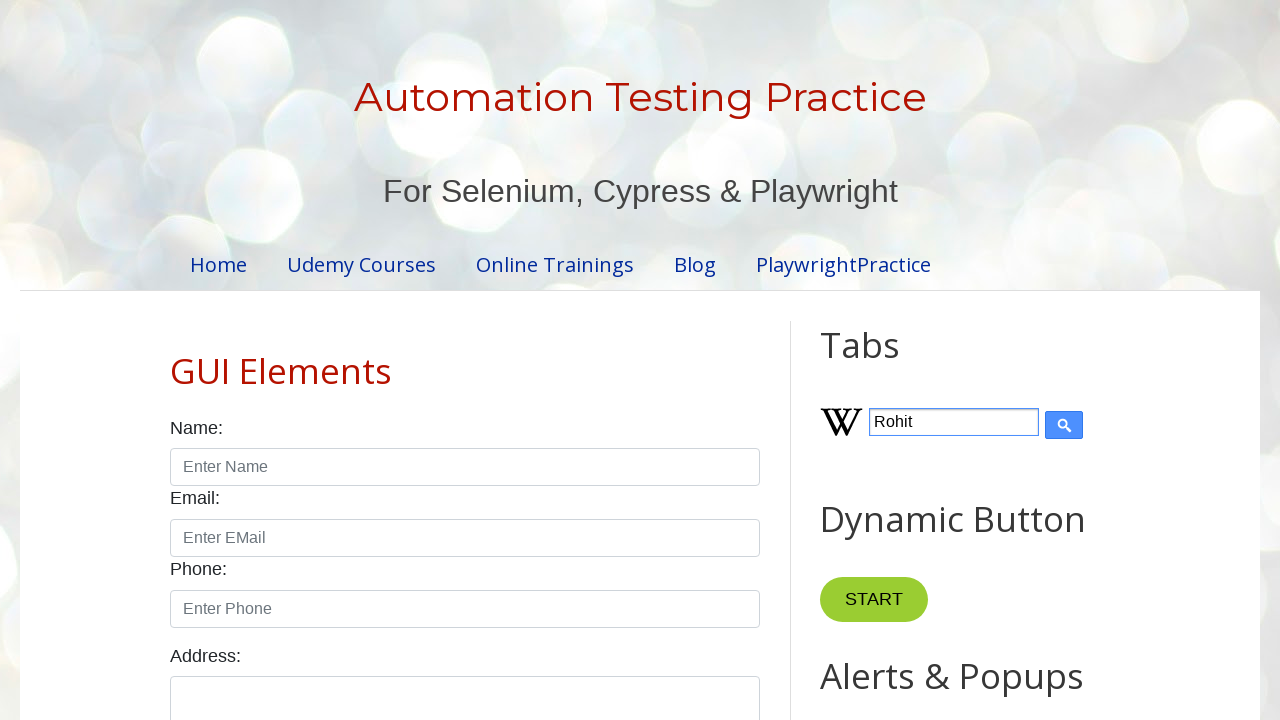

Clicked Wikipedia search button at (1064, 425) on input.wikipedia-search-button
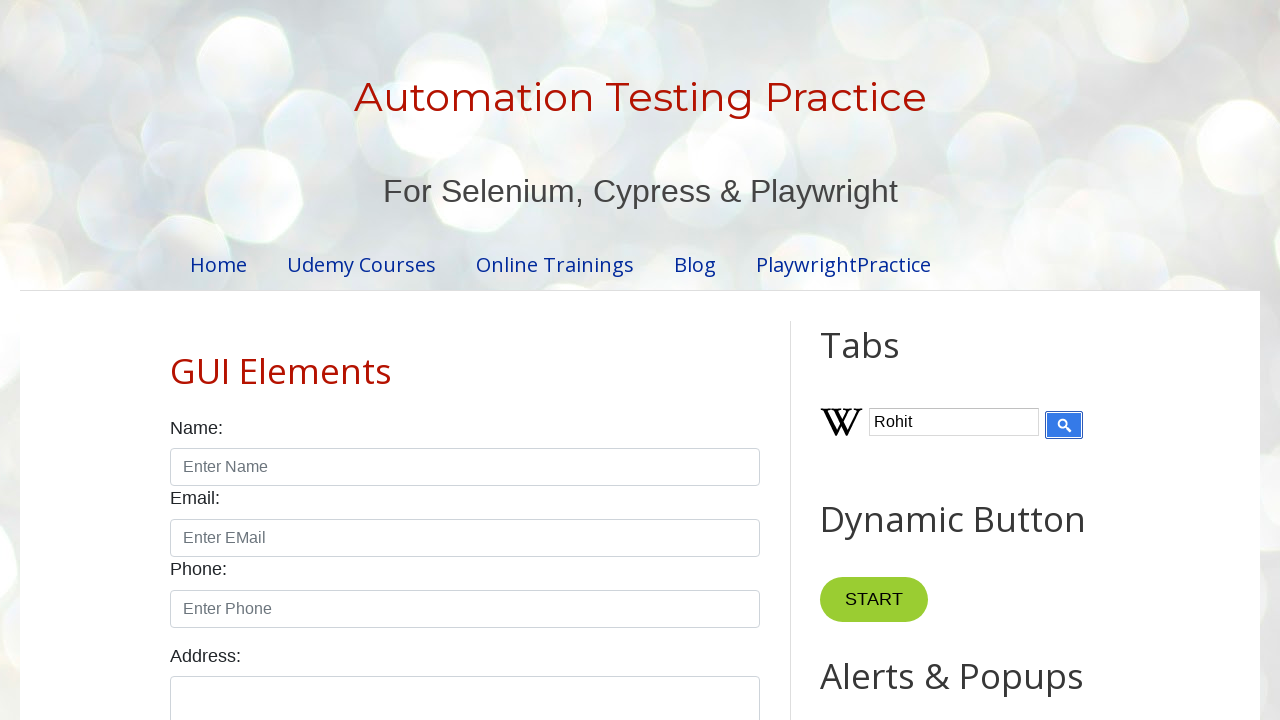

Wikipedia search results loaded
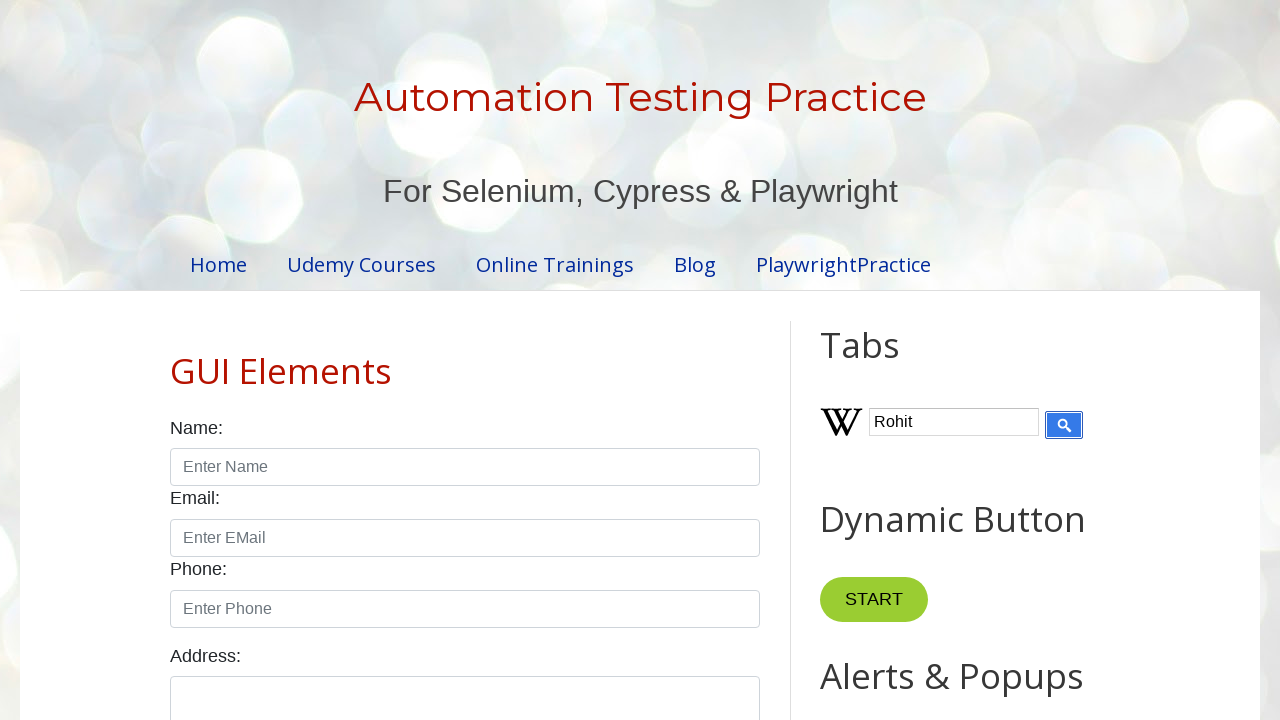

Selected 'India' from country dropdown by visible text on #country
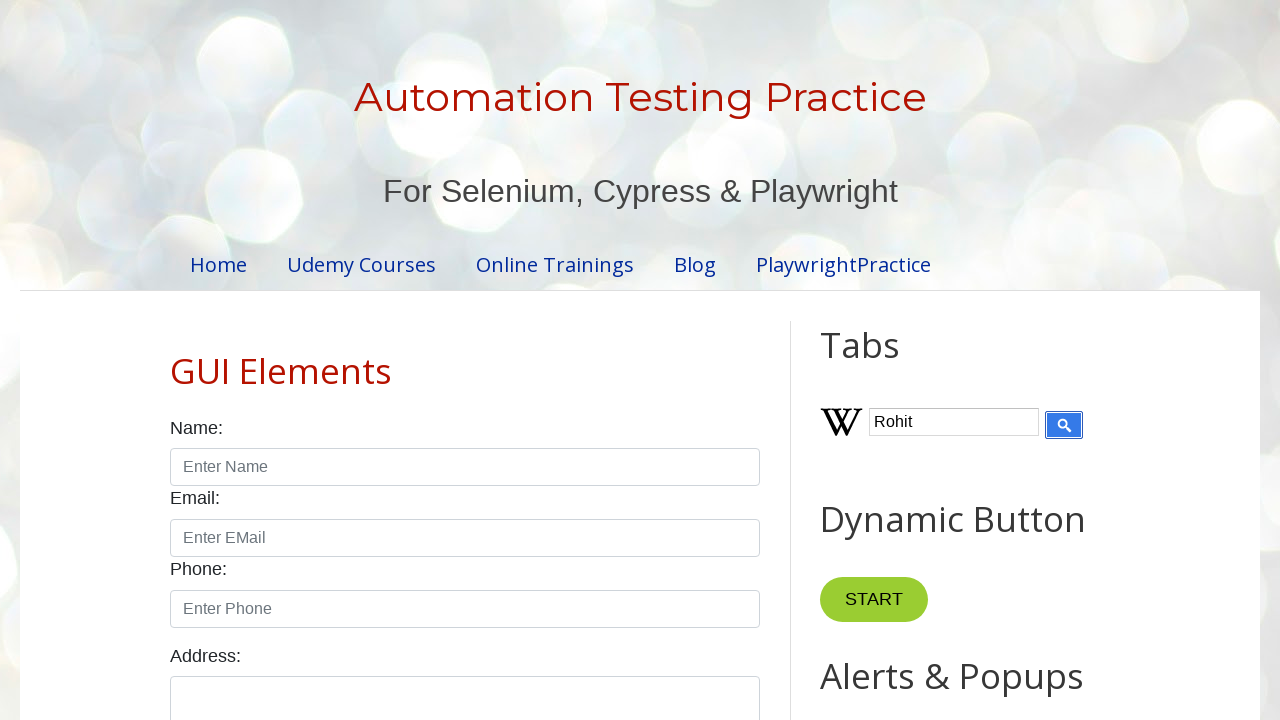

Selected 'china' from country dropdown by value on #country
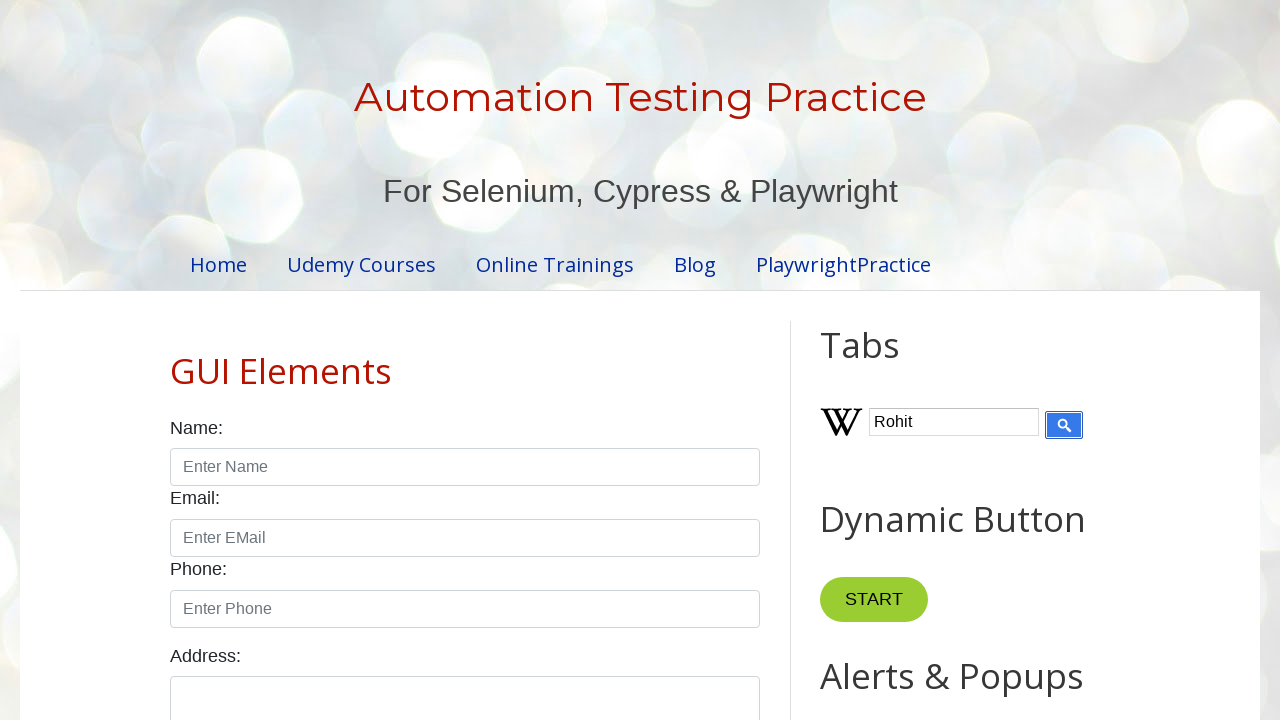

Selected option at index 2 from country dropdown on #country
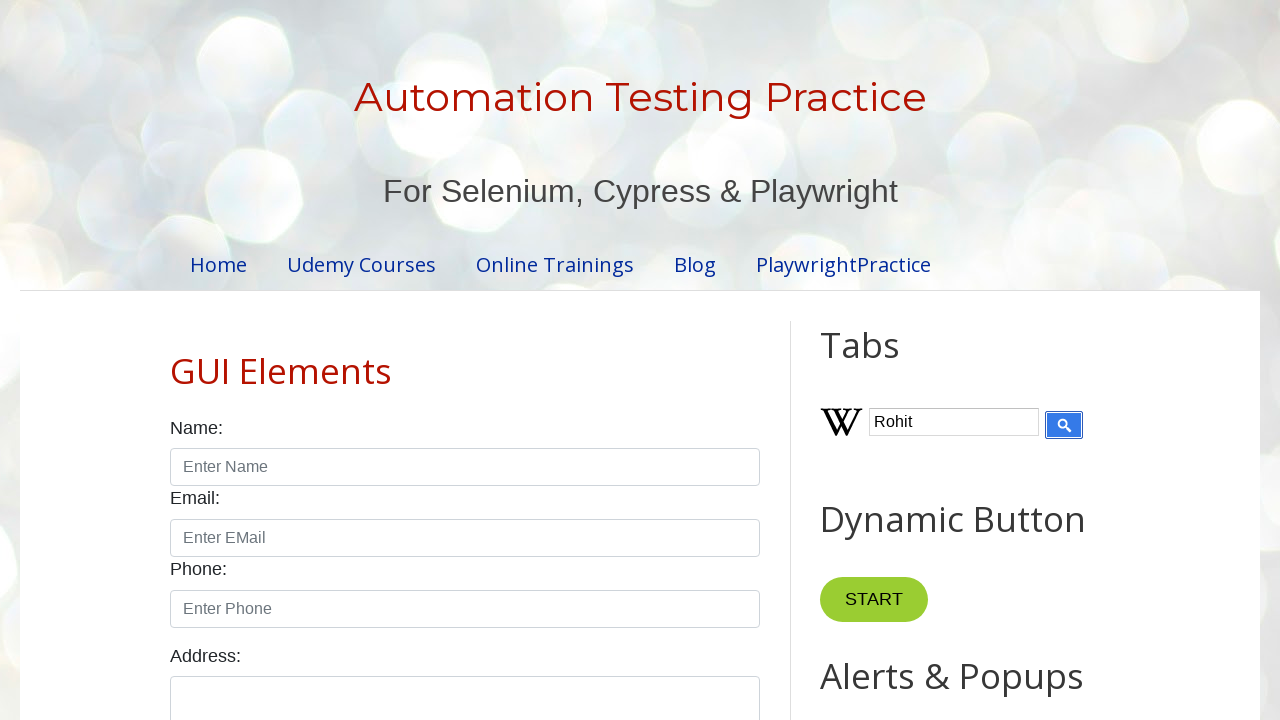

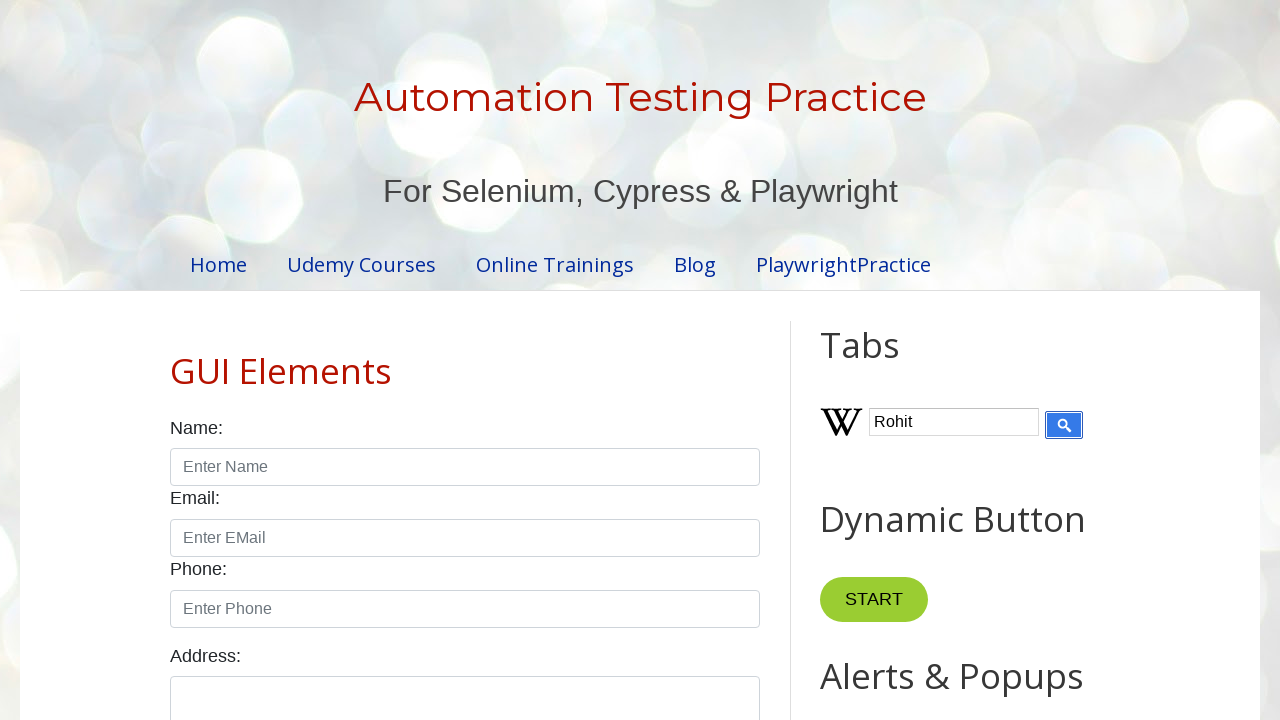